Tests sorting the "Due" column using semantic class selectors on the second table with better markup

Starting URL: http://the-internet.herokuapp.com/tables

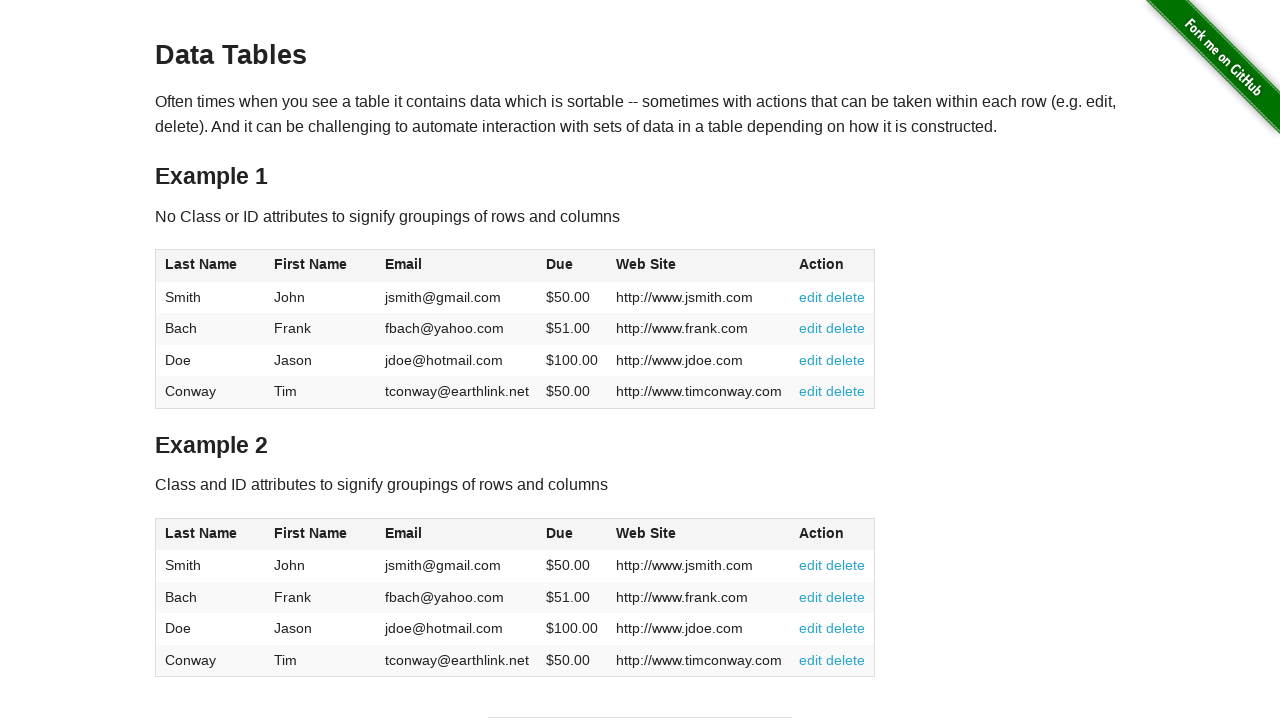

Clicked the Due column header in the second table to sort at (560, 533) on #table2 thead .dues
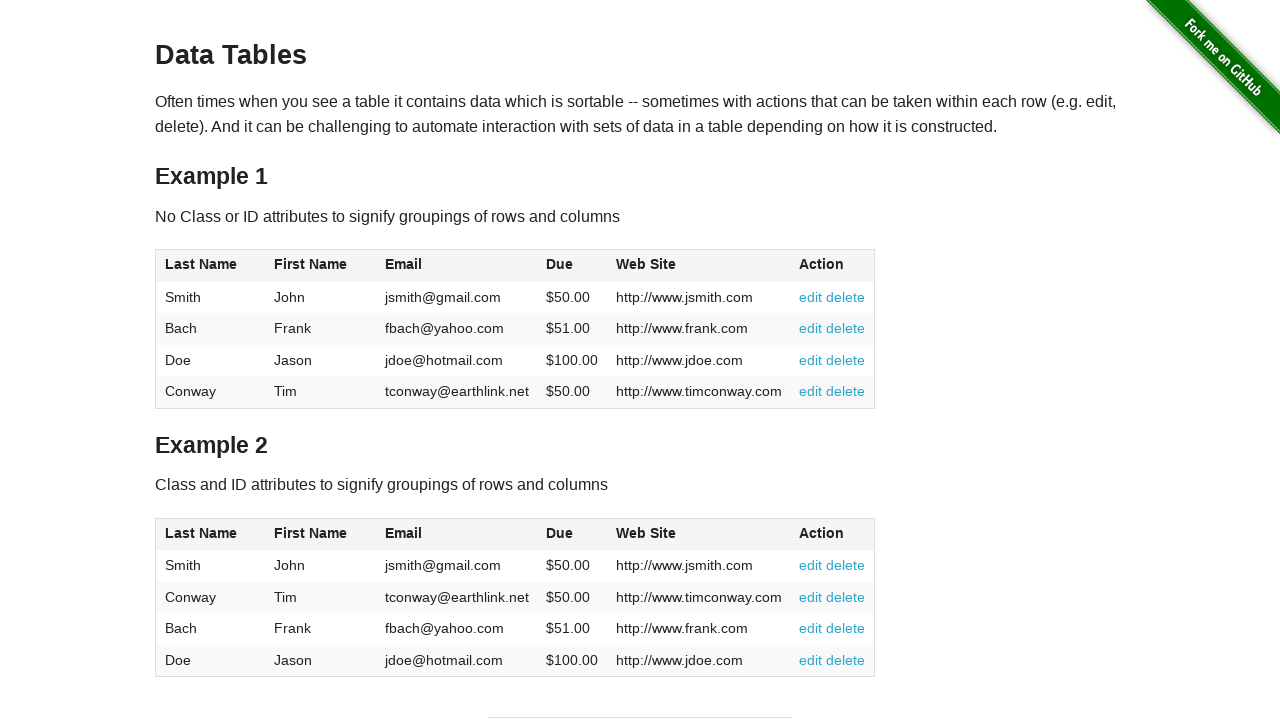

Table sorted by Due column
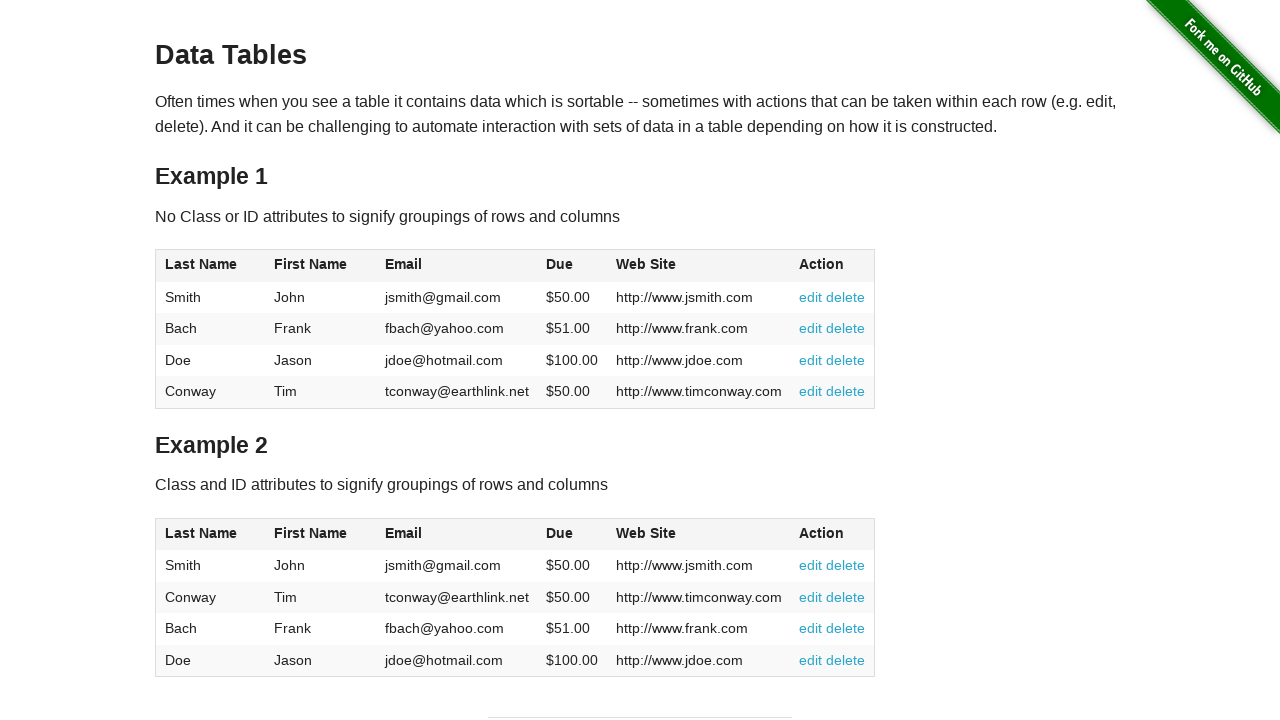

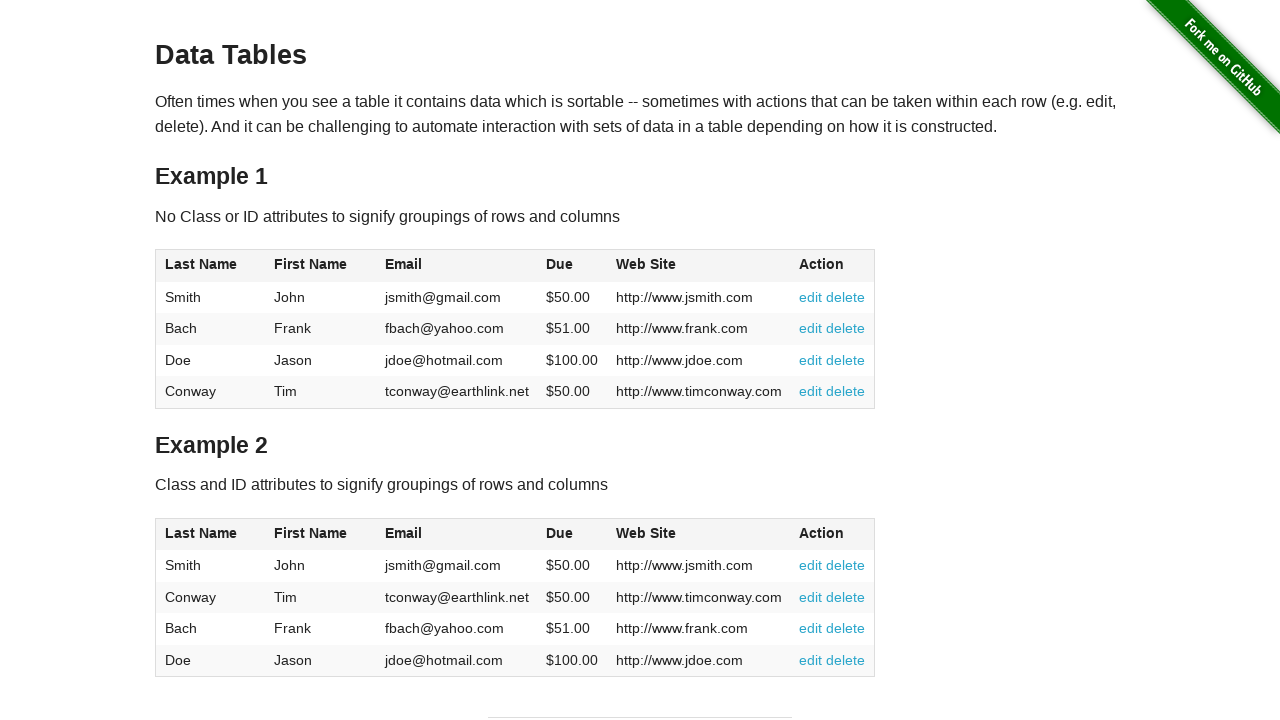